Tests the number input page with a number that is too big and verifies error message is displayed

Starting URL: https://kristinek.github.io/site/tasks/enter_a_number

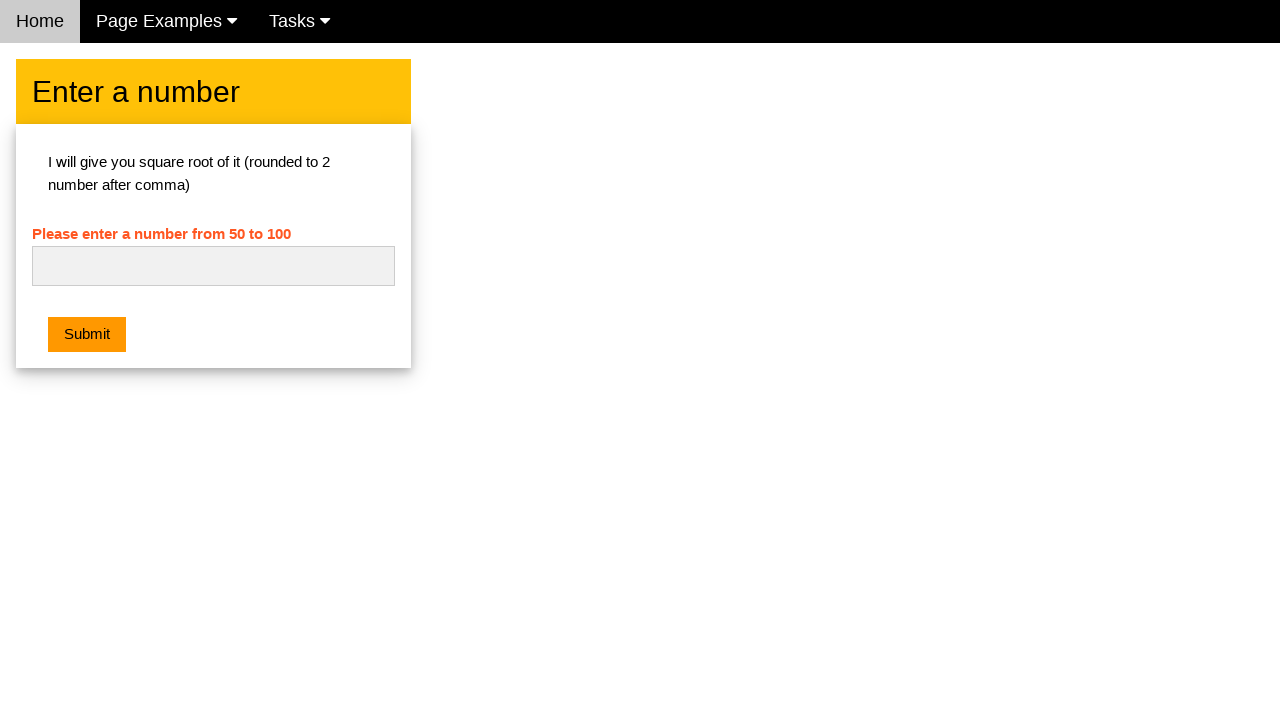

Cleared the number input field on #numb
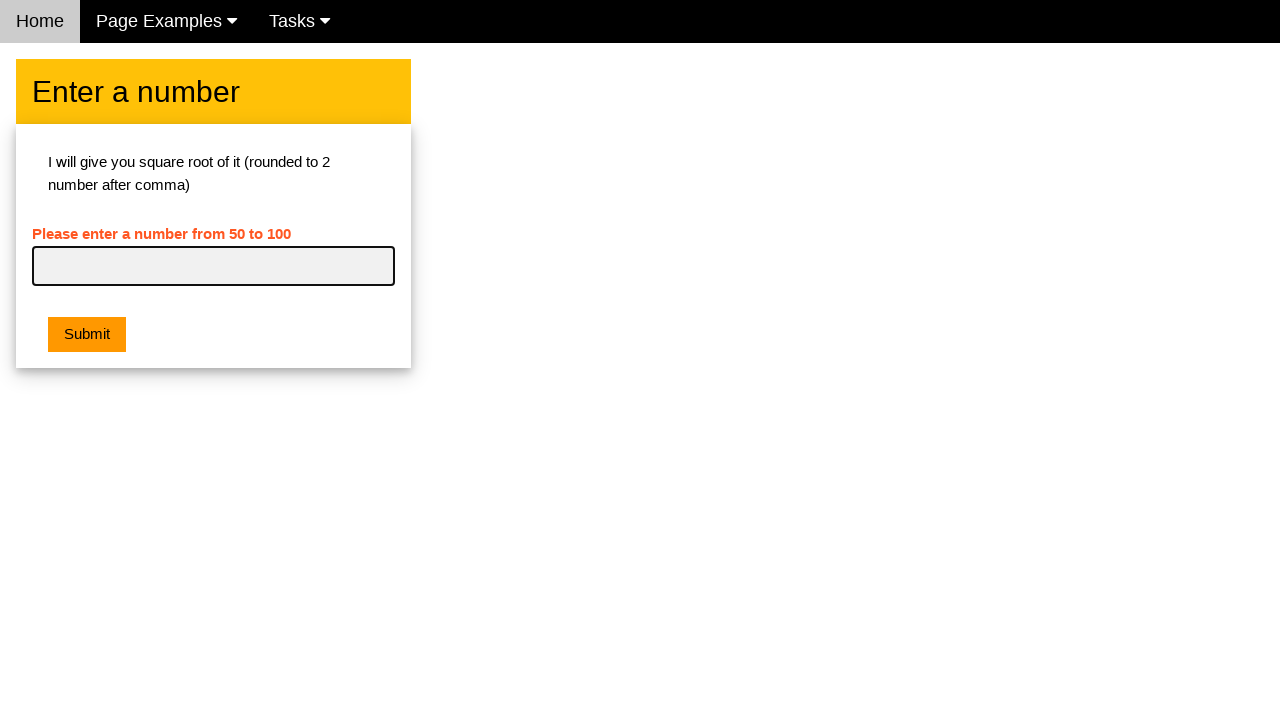

Entered number '999' which is too big on #numb
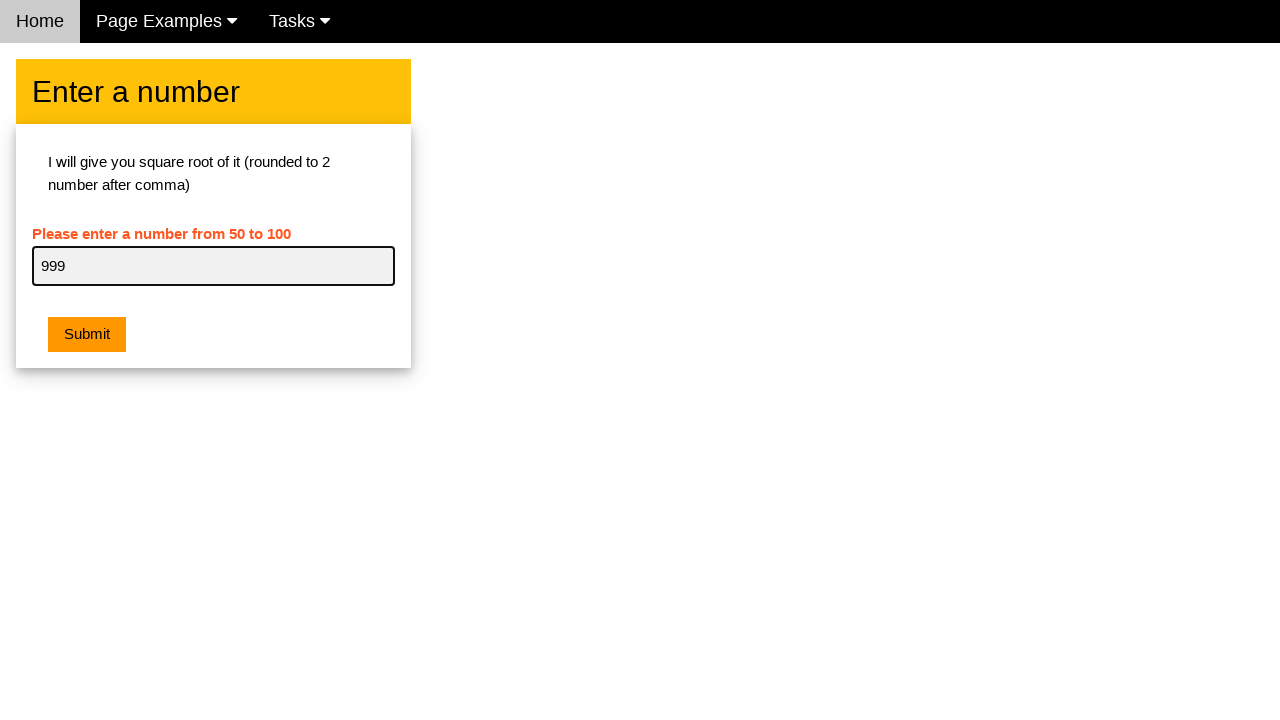

Clicked submit button at (87, 335) on .w3-btn
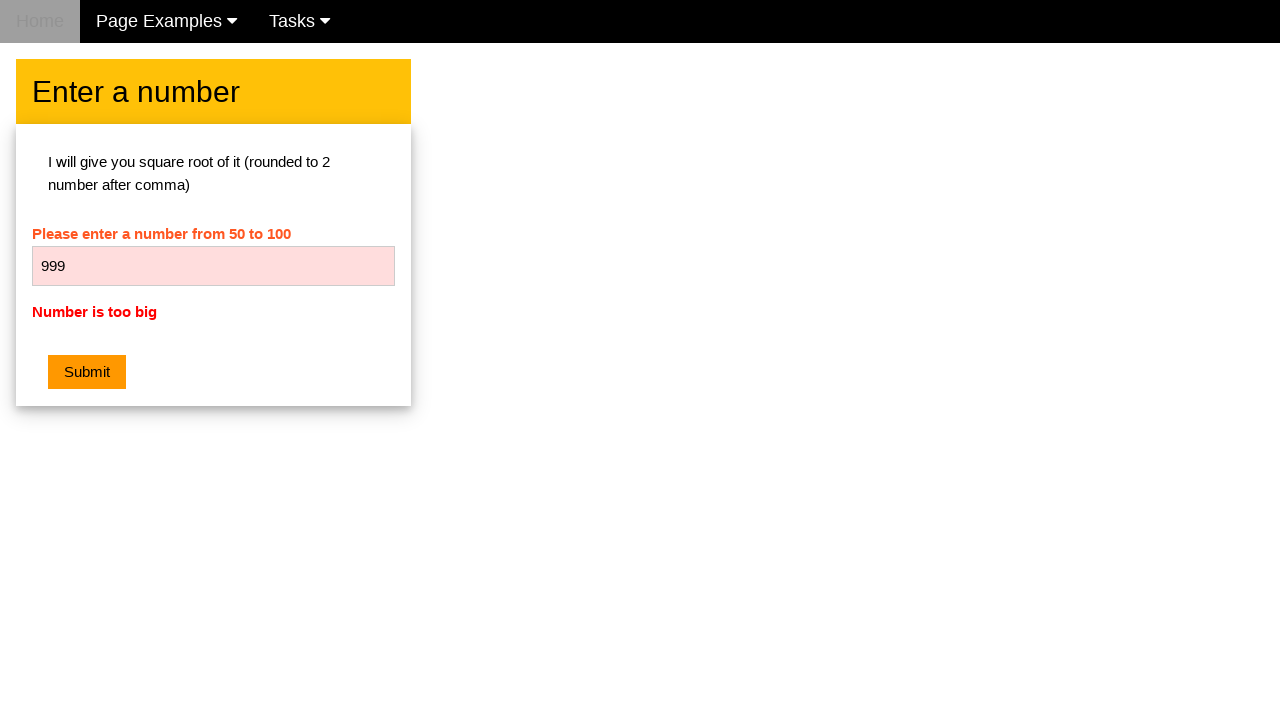

Verified error message is displayed
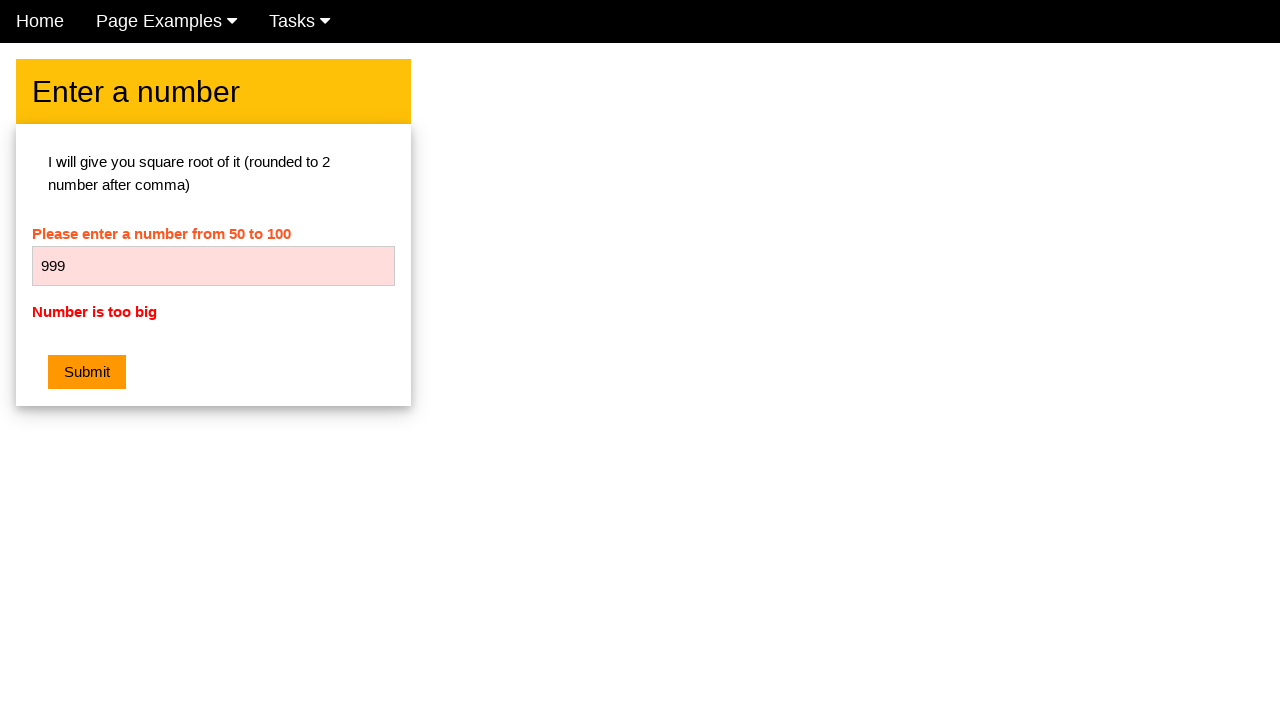

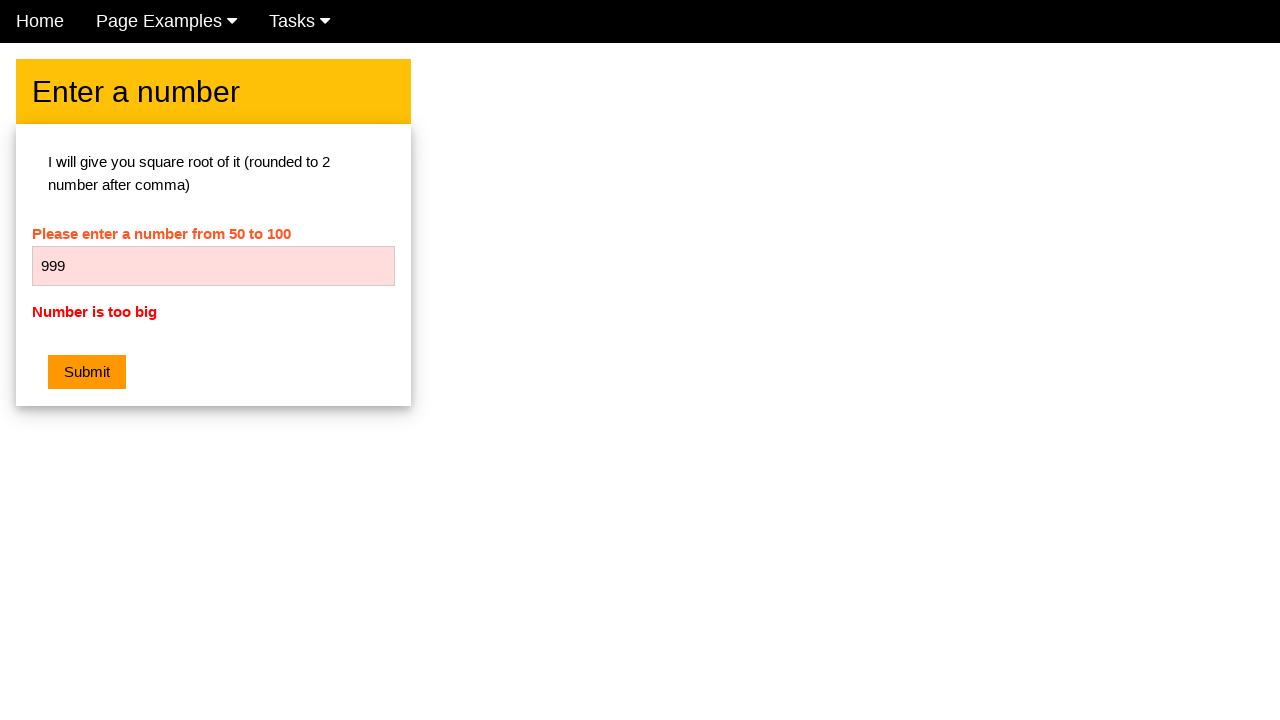